Tests that the browser back button works correctly with filter navigation

Starting URL: https://demo.playwright.dev/todomvc

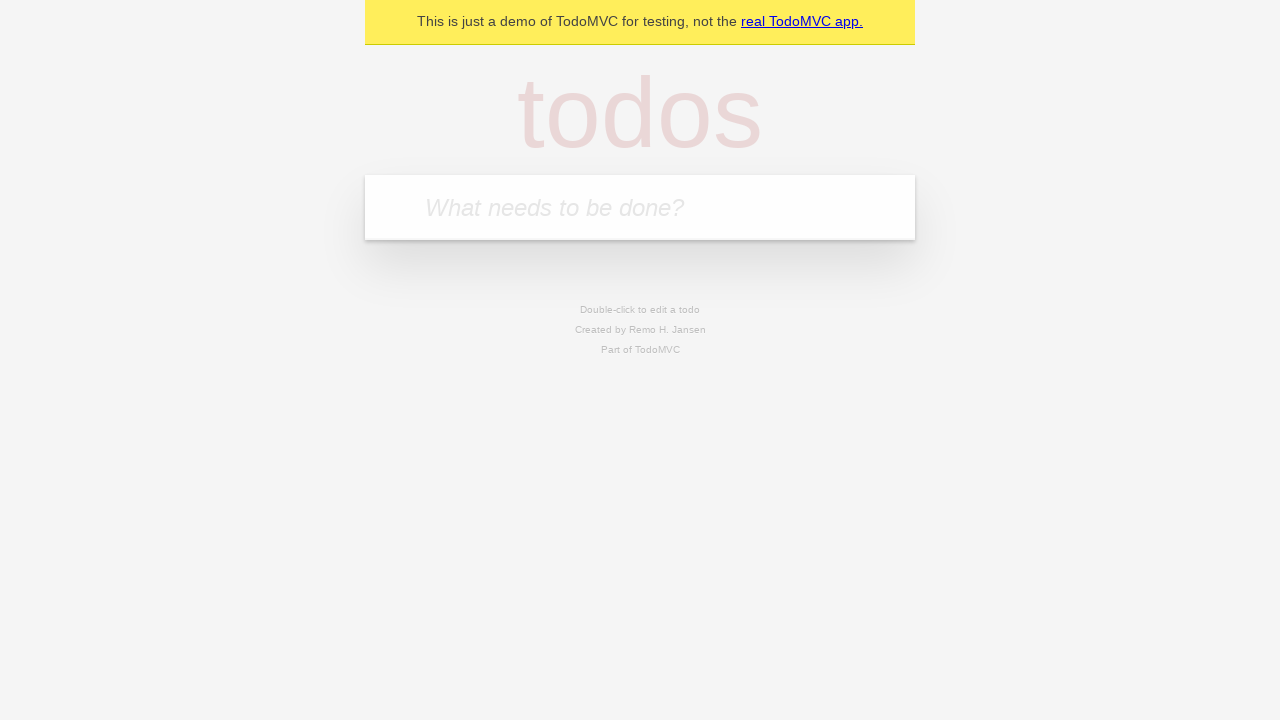

Filled todo input with 'buy some cheese' on internal:attr=[placeholder="What needs to be done?"i]
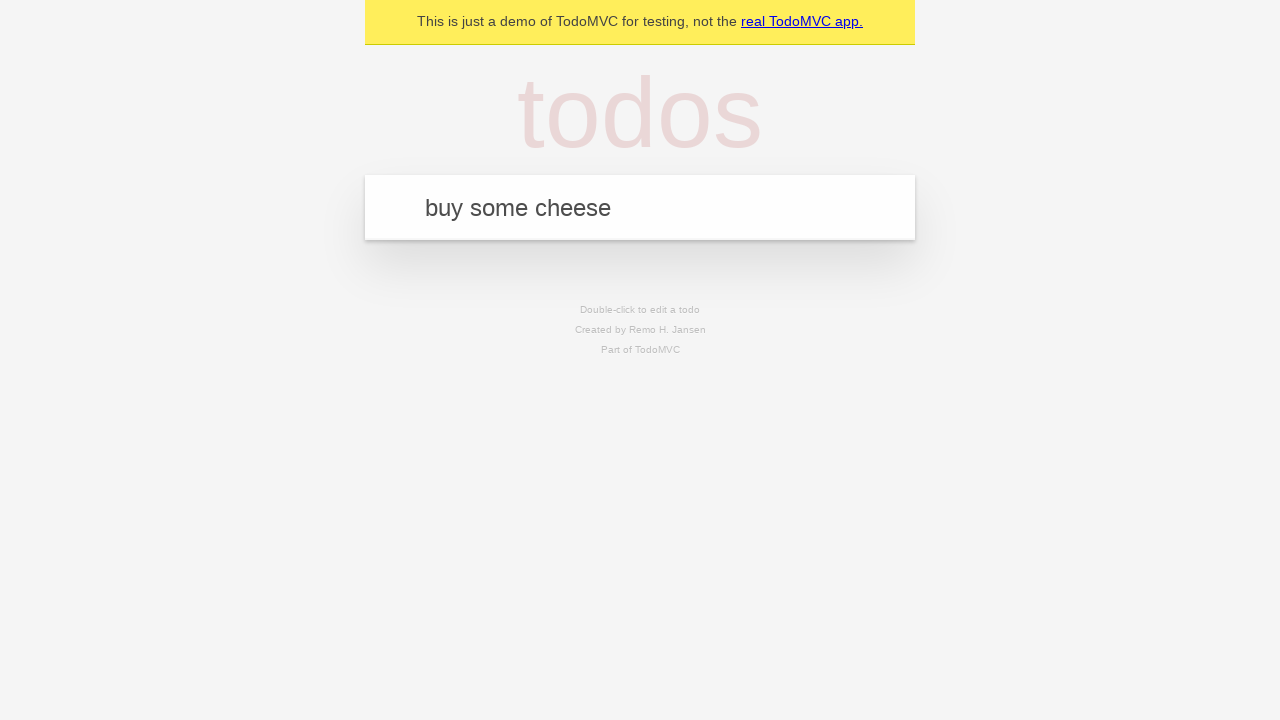

Pressed Enter to add first todo 'buy some cheese' on internal:attr=[placeholder="What needs to be done?"i]
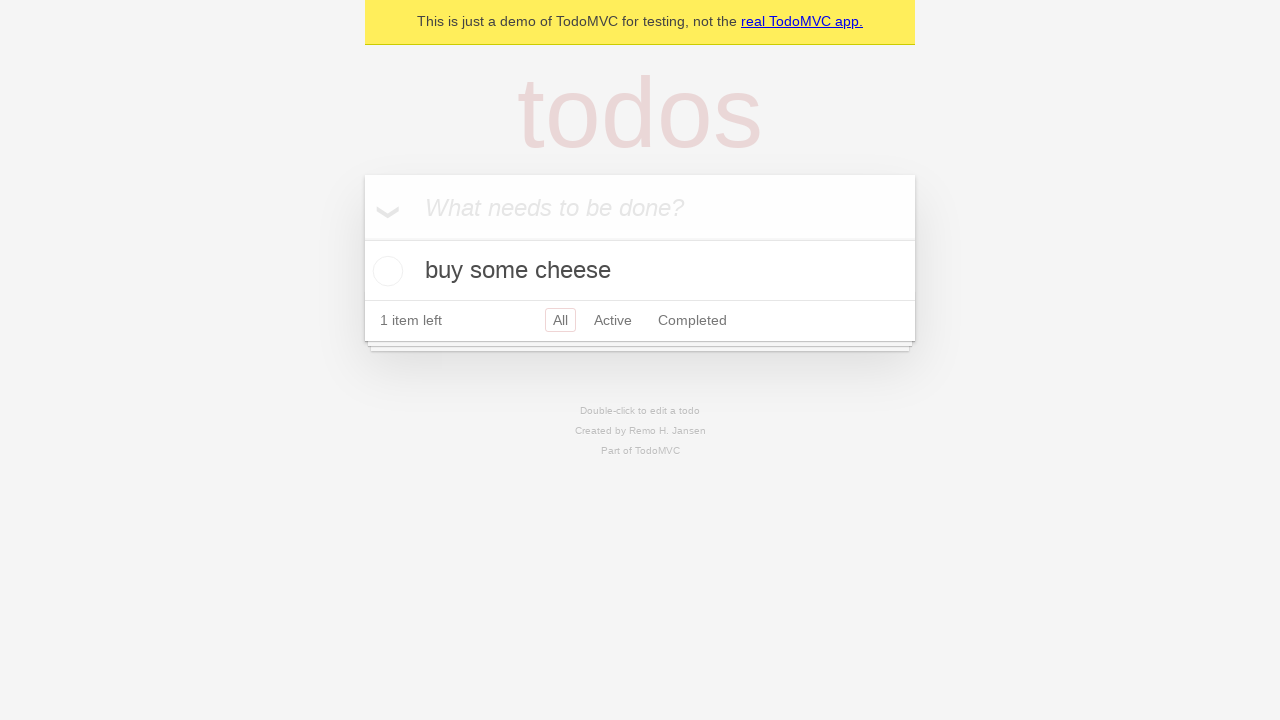

Filled todo input with 'feed the cat' on internal:attr=[placeholder="What needs to be done?"i]
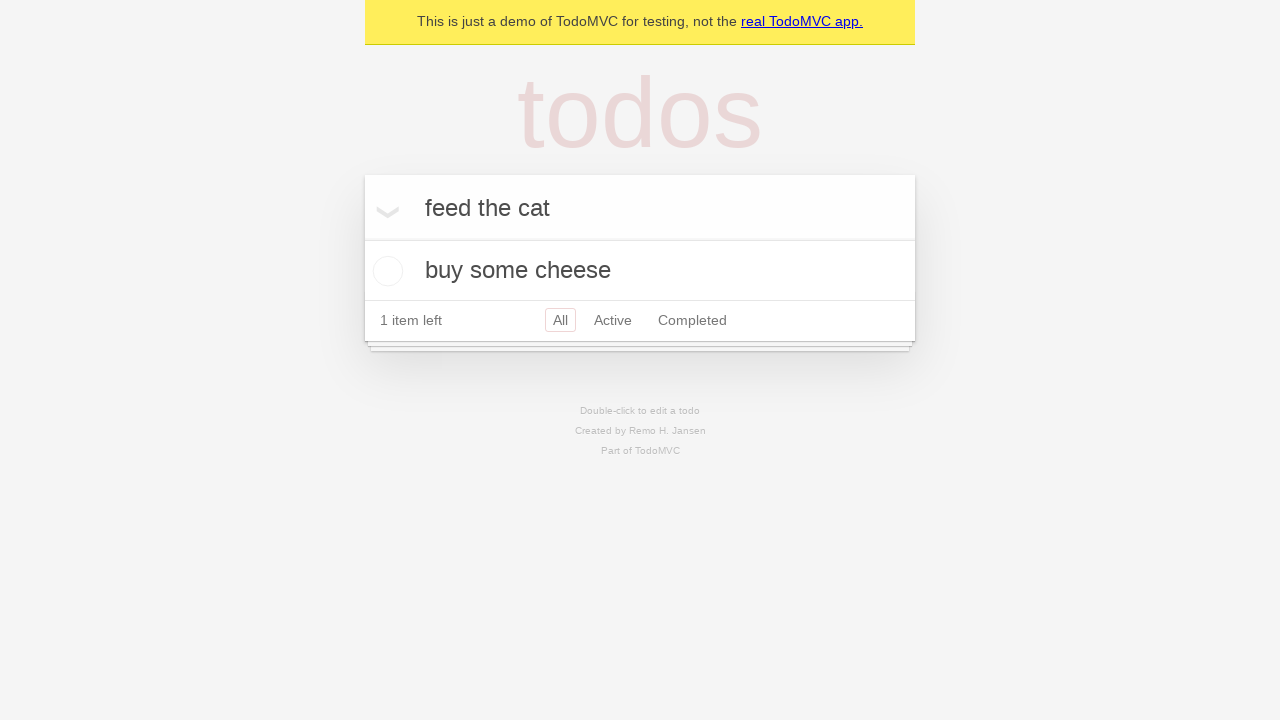

Pressed Enter to add second todo 'feed the cat' on internal:attr=[placeholder="What needs to be done?"i]
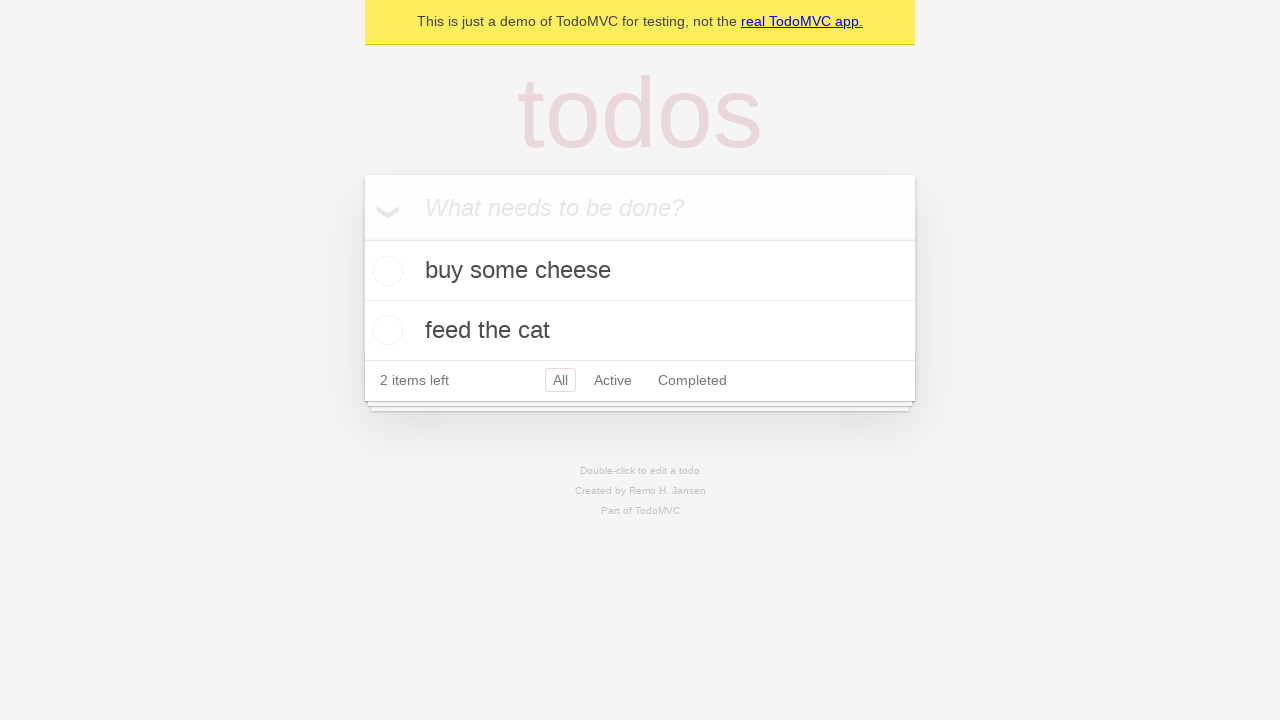

Filled todo input with 'book a doctors appointment' on internal:attr=[placeholder="What needs to be done?"i]
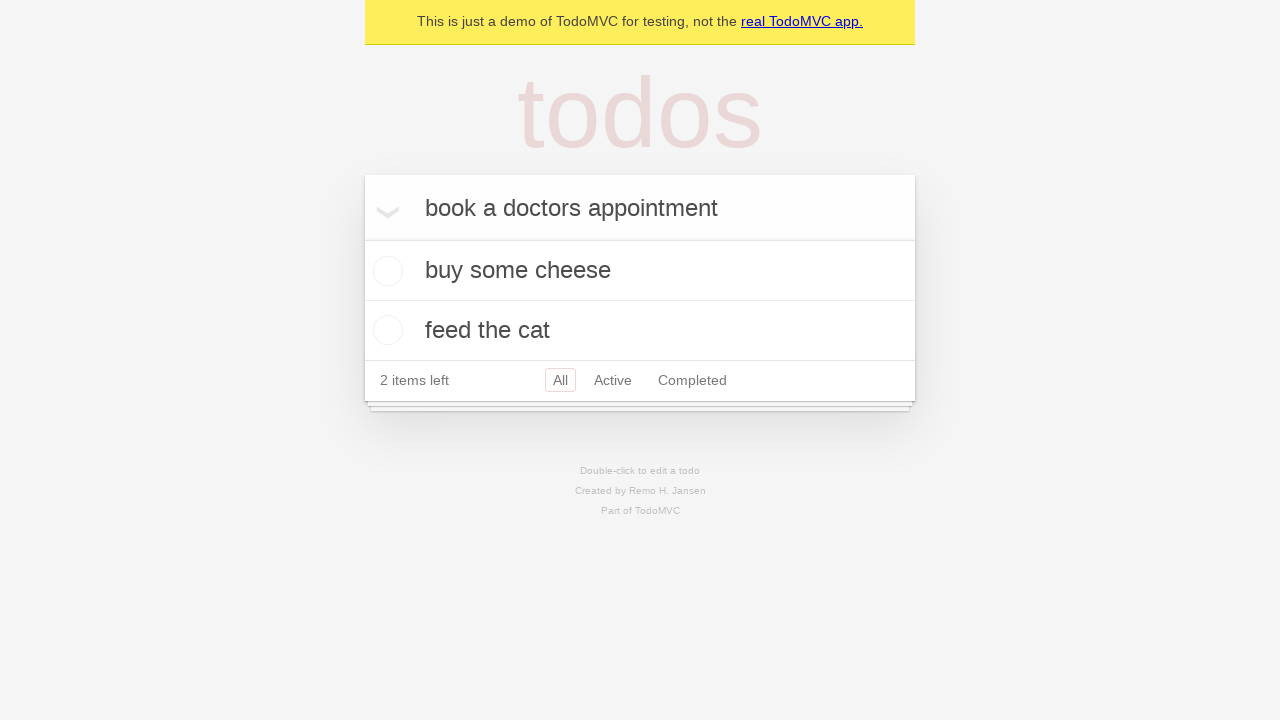

Pressed Enter to add third todo 'book a doctors appointment' on internal:attr=[placeholder="What needs to be done?"i]
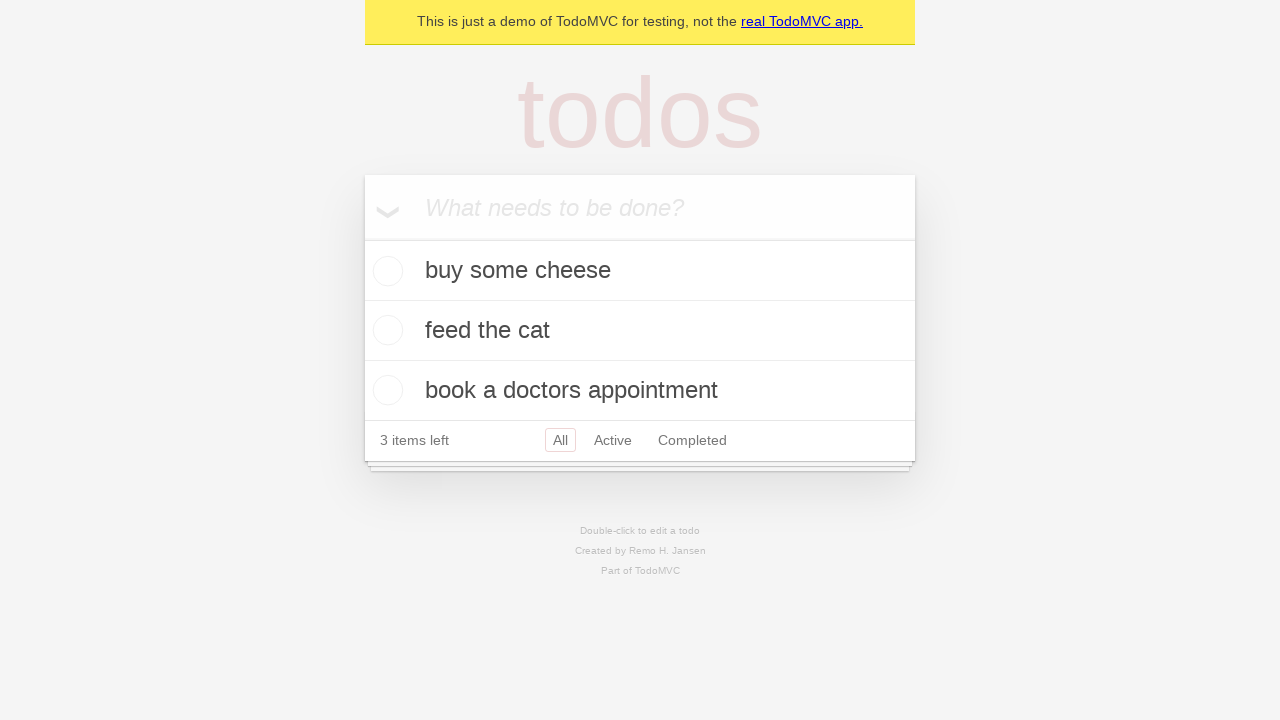

Checked the second todo item as completed at (385, 330) on [data-testid='todo-item'] >> nth=1 >> internal:role=checkbox
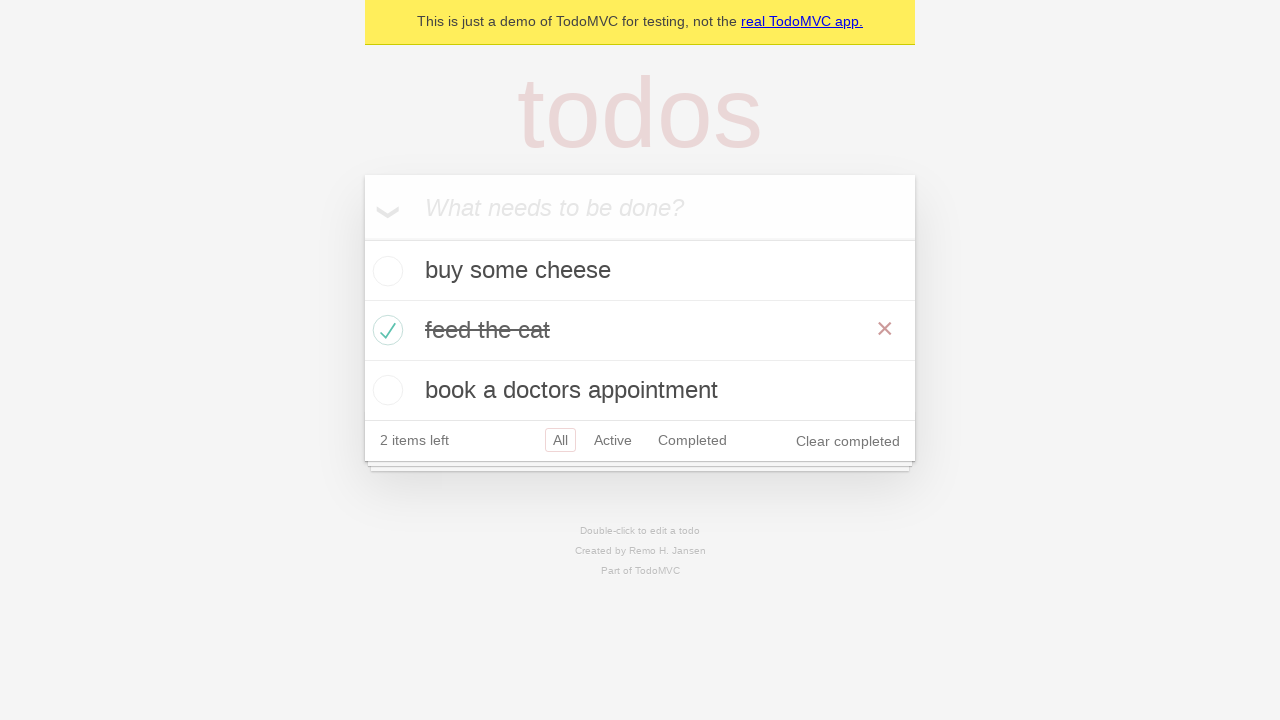

Clicked 'All' filter link at (560, 440) on internal:role=link[name="All"i]
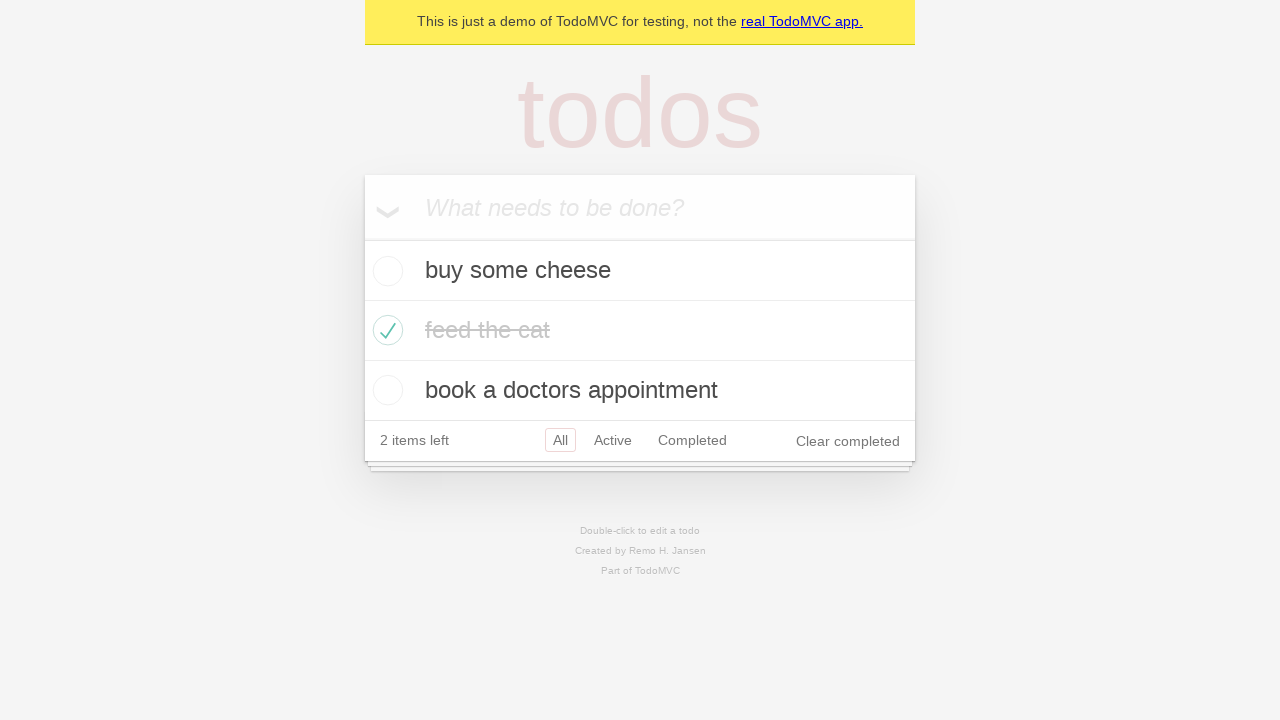

Clicked 'Active' filter link at (613, 440) on internal:role=link[name="Active"i]
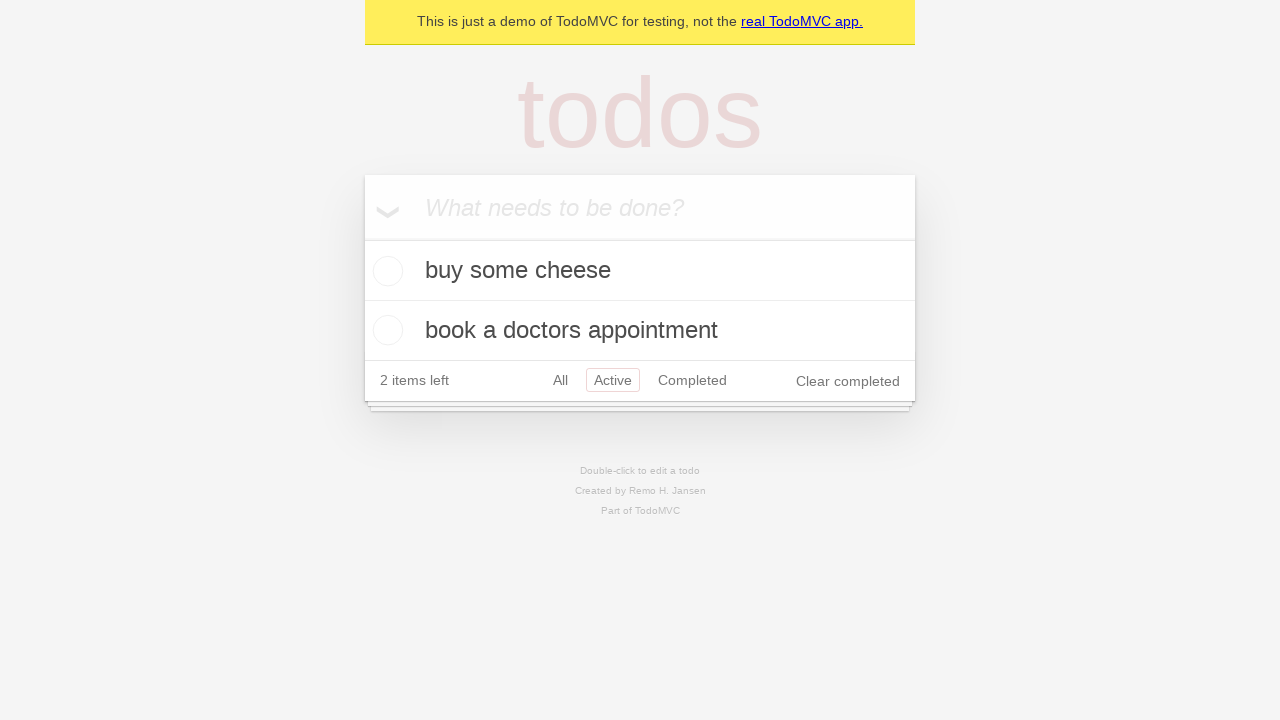

Clicked 'Completed' filter link at (692, 380) on internal:role=link[name="Completed"i]
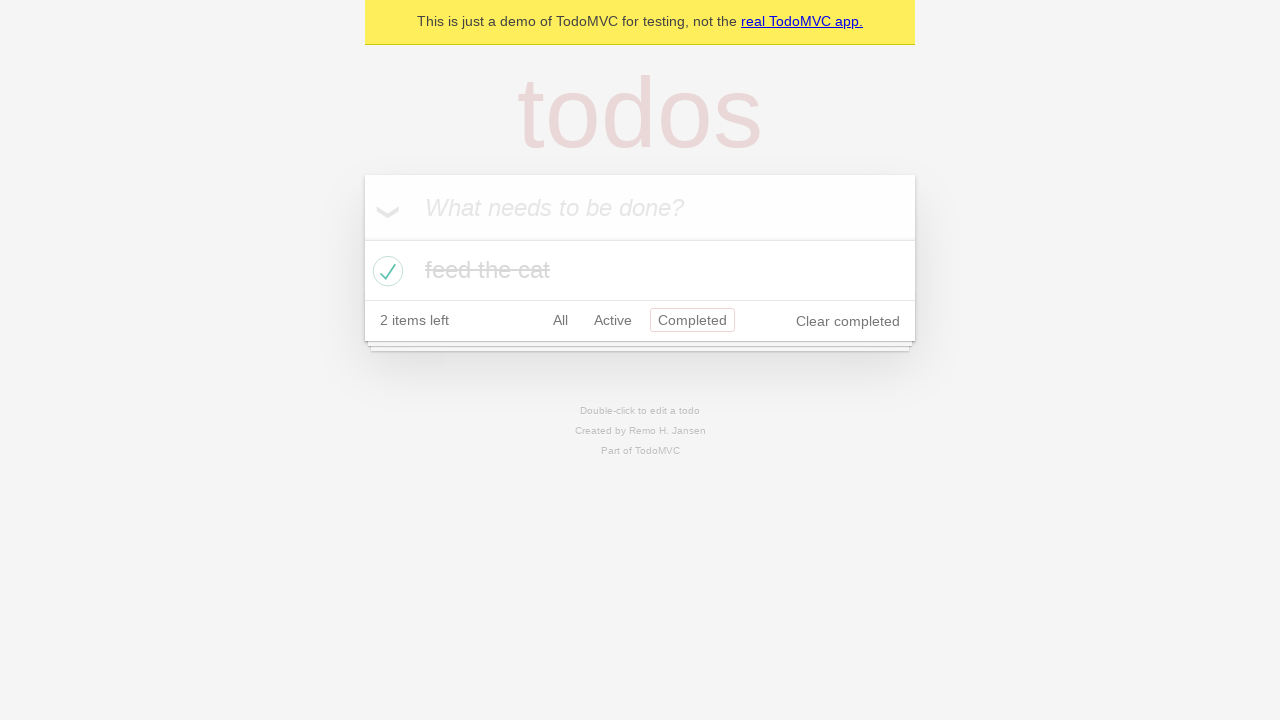

Navigated back using browser back button to 'Active' filter
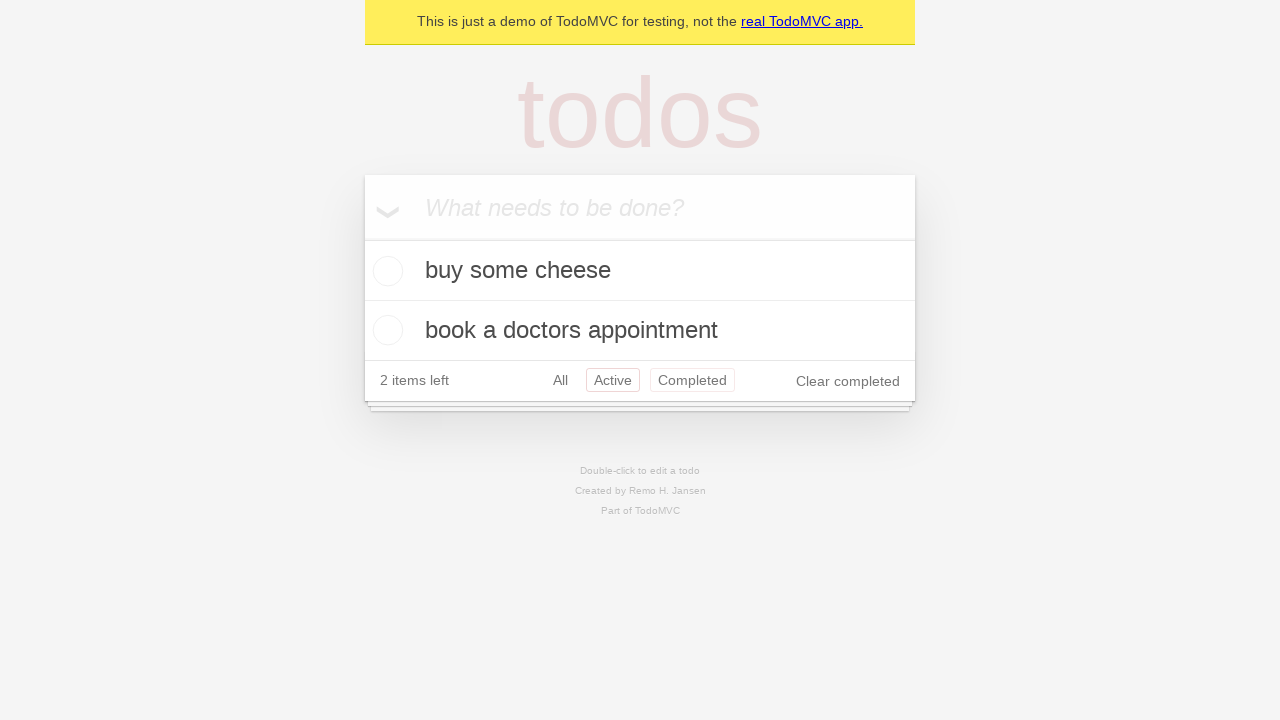

Navigated back using browser back button to 'All' filter
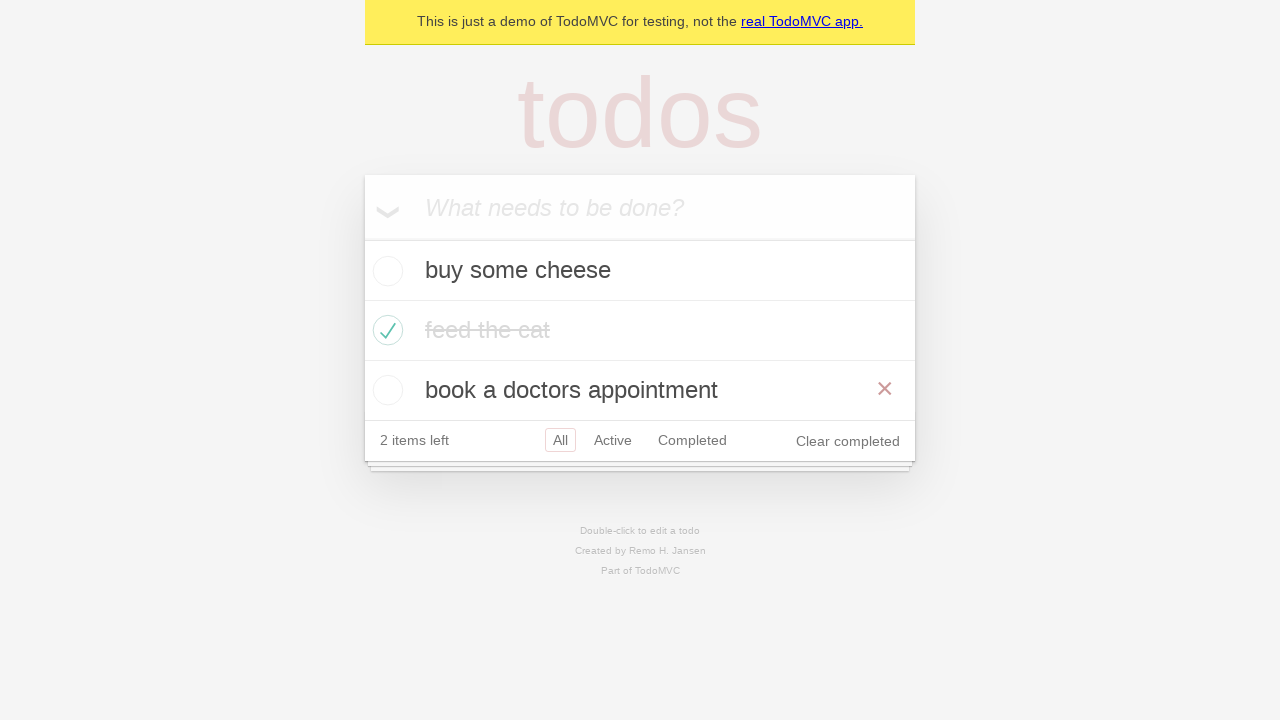

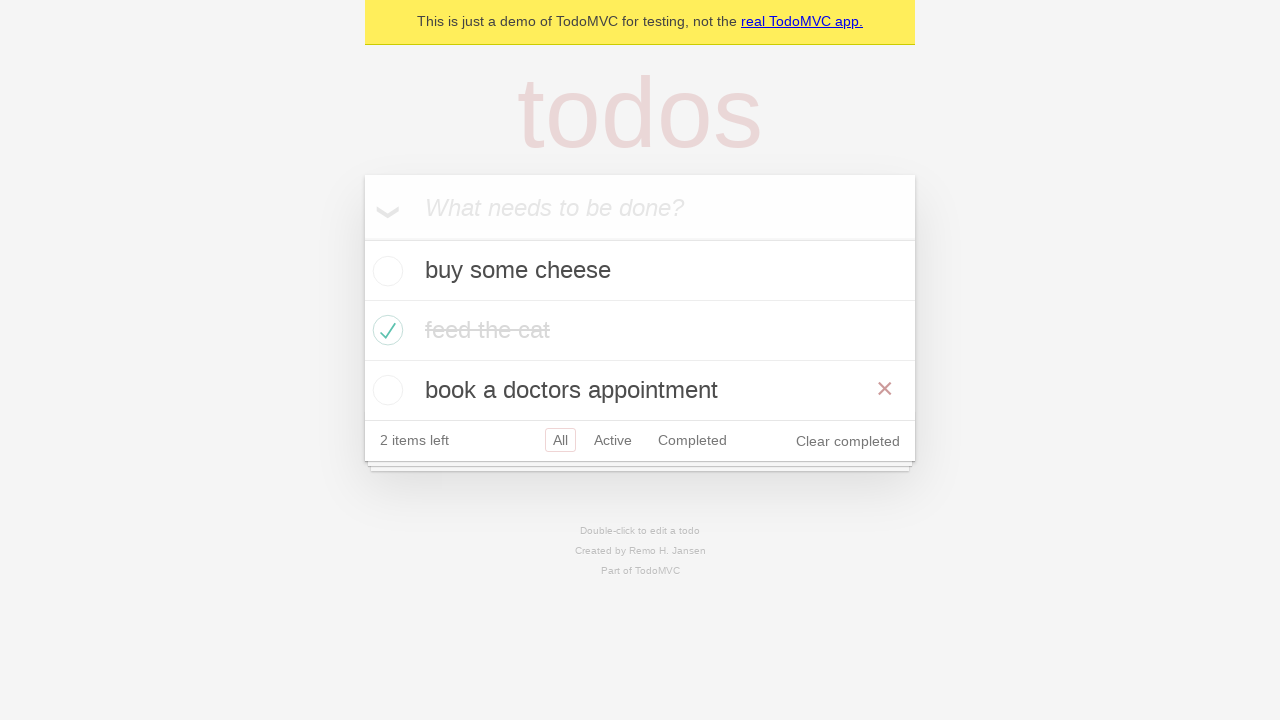